Navigates to the Rahul Shetty Academy Automation Practice page and waits for it to load. This is a minimal test that only verifies the page is accessible.

Starting URL: https://rahulshettyacademy.com/AutomationPractice/

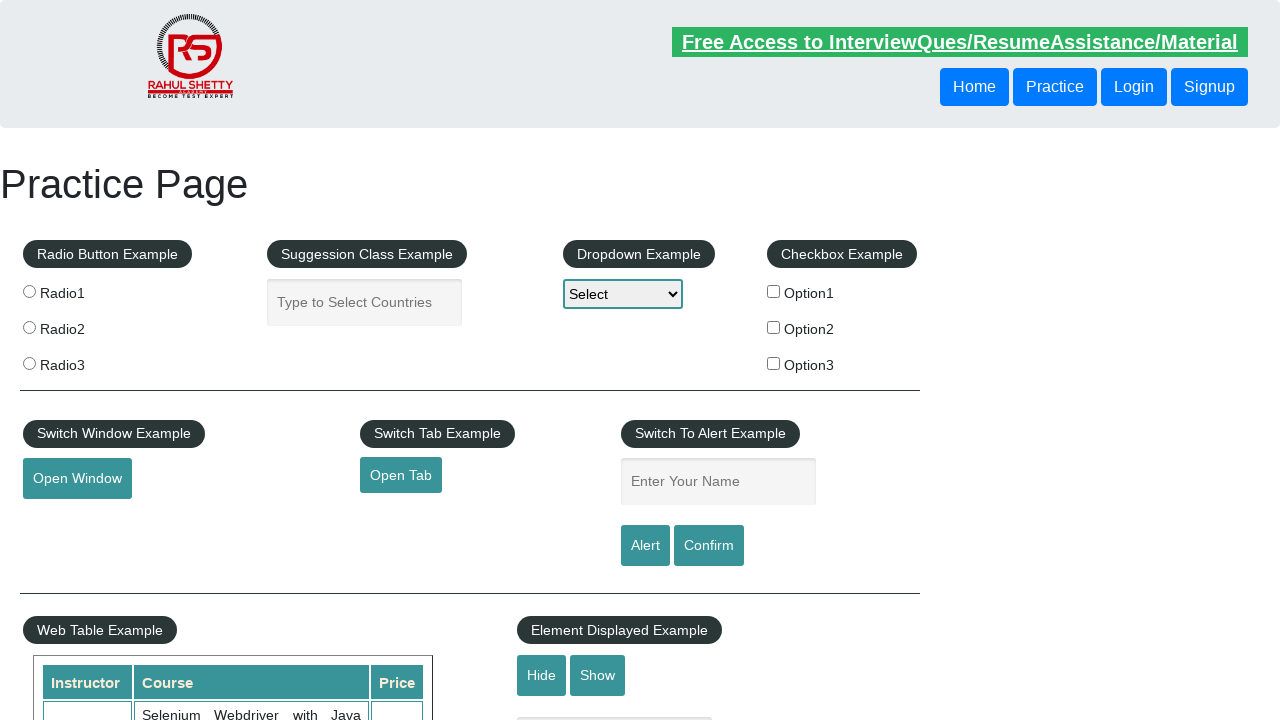

Page DOM content loaded
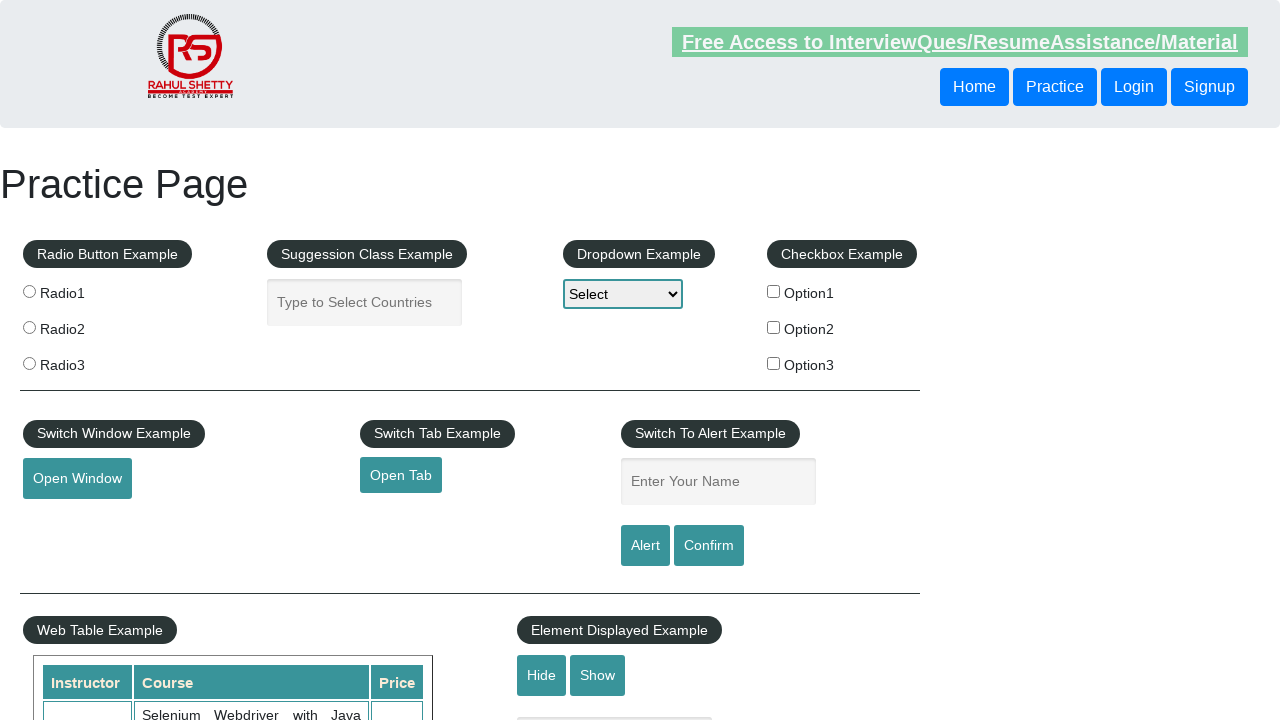

Legend element appeared on Rahul Shetty Academy Automation Practice page
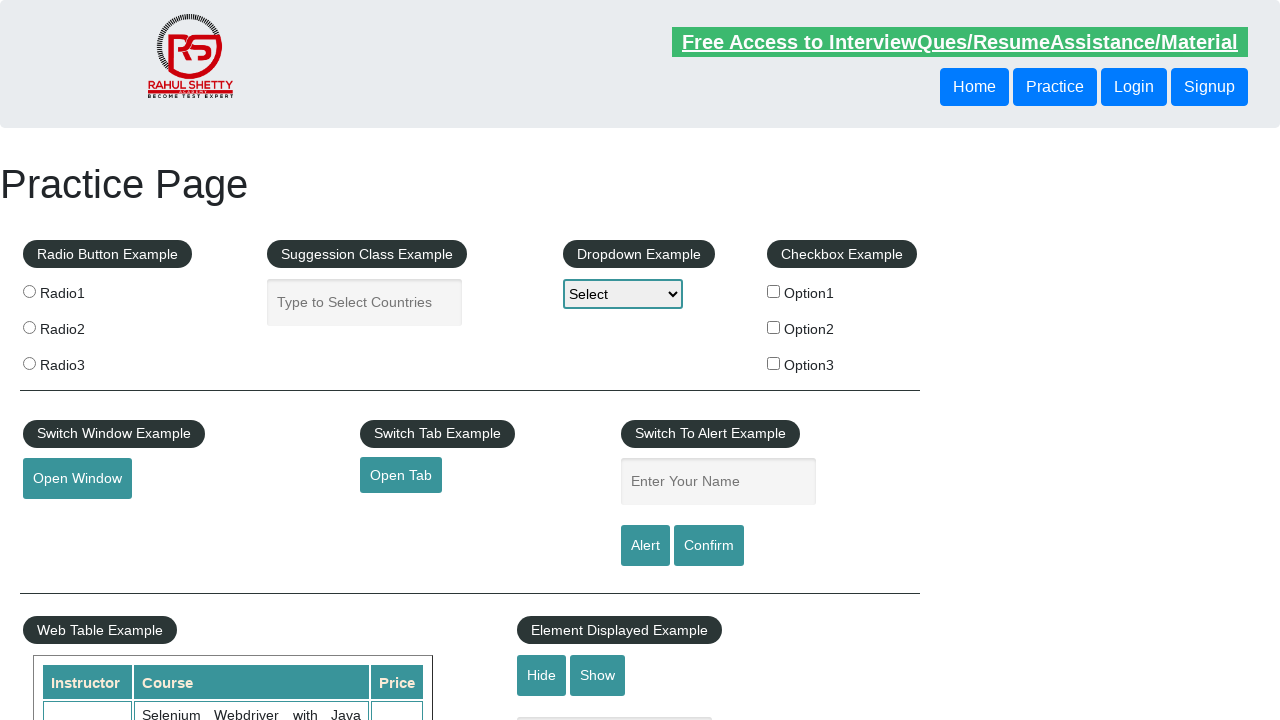

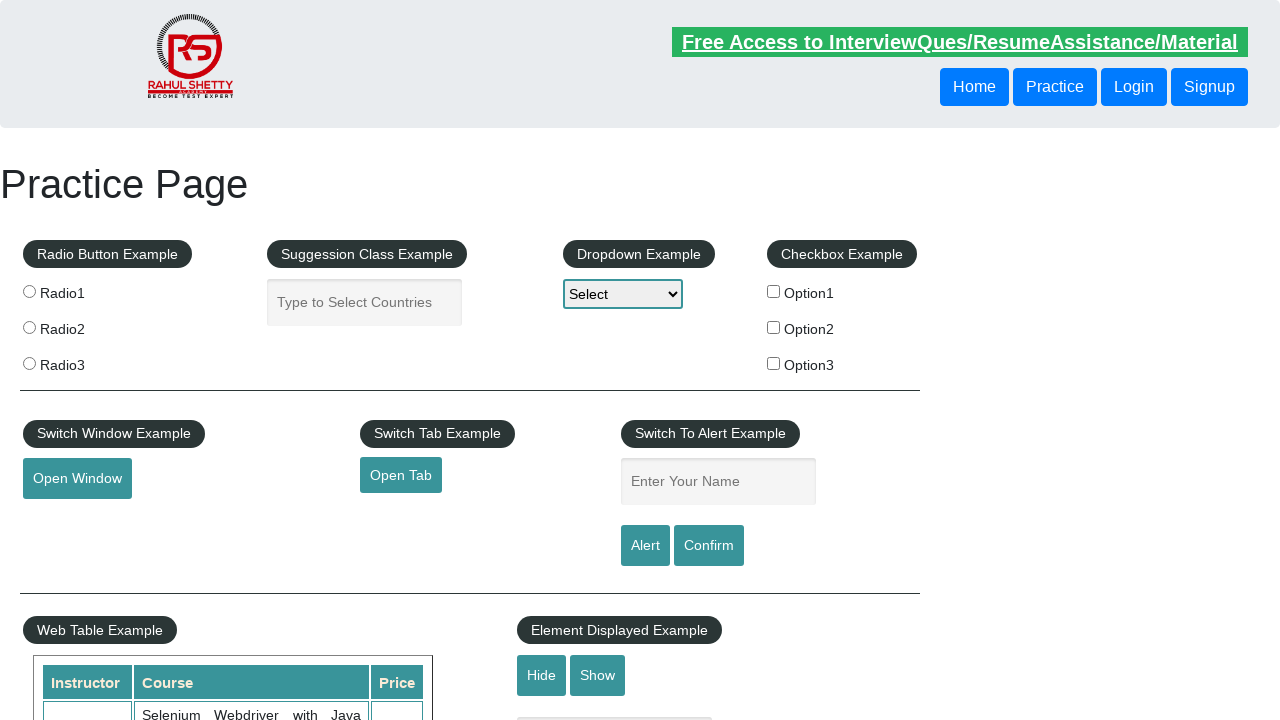